Tests slow calculator functionality by performing a simple addition (2+2) and verifying the result

Starting URL: https://bonigarcia.dev/selenium-webdriver-java/slow-calculator.html

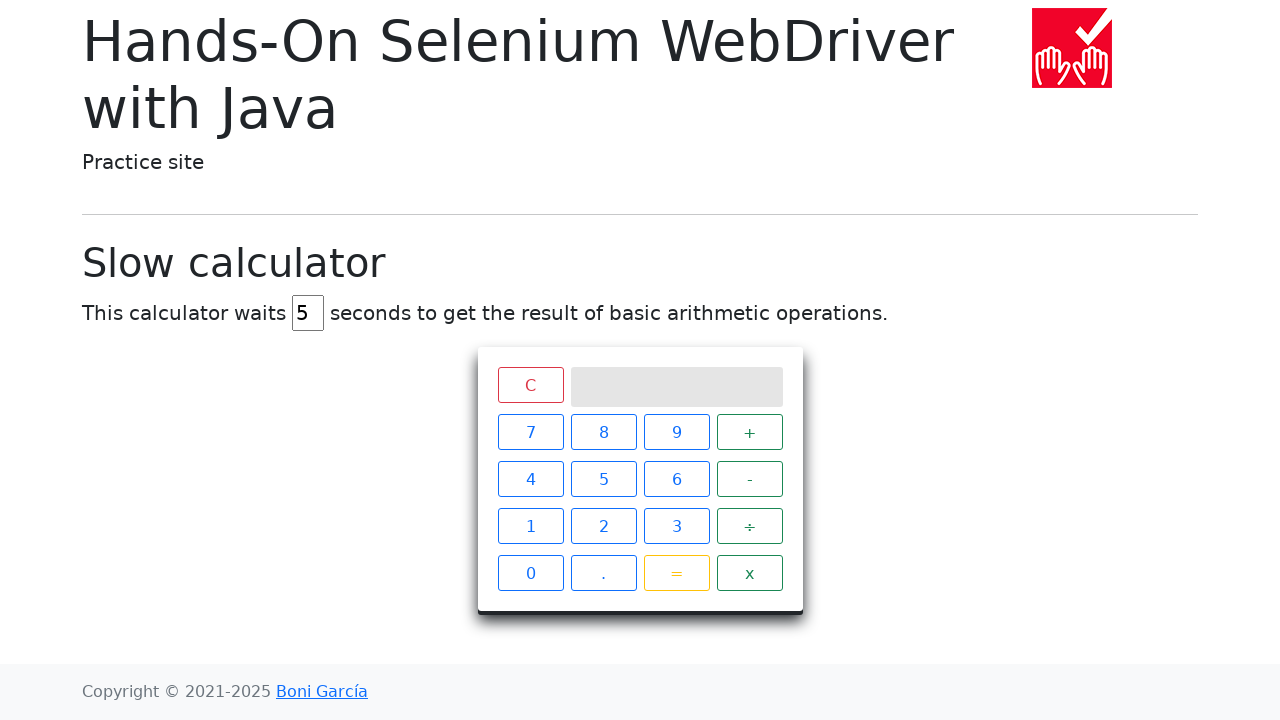

Clicked number 2 on calculator at (604, 526) on xpath=//span[text()='2']
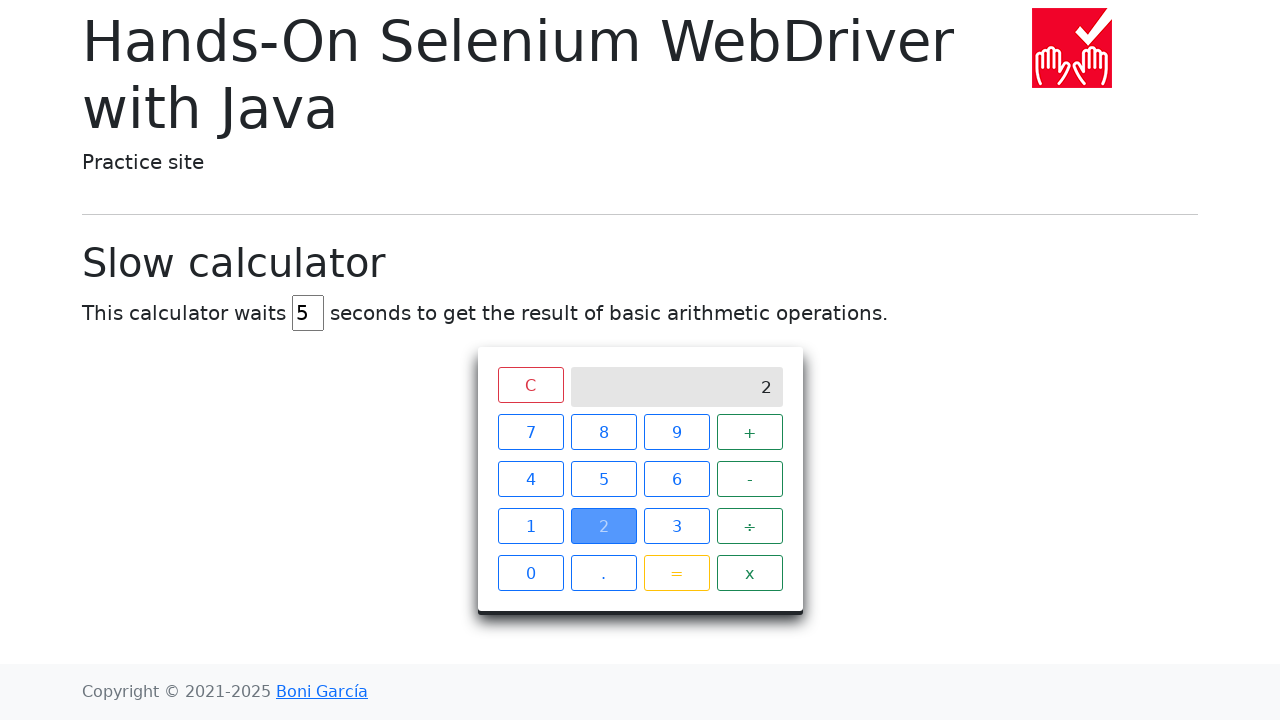

Clicked plus operator on calculator at (750, 432) on xpath=//span[text()='+']
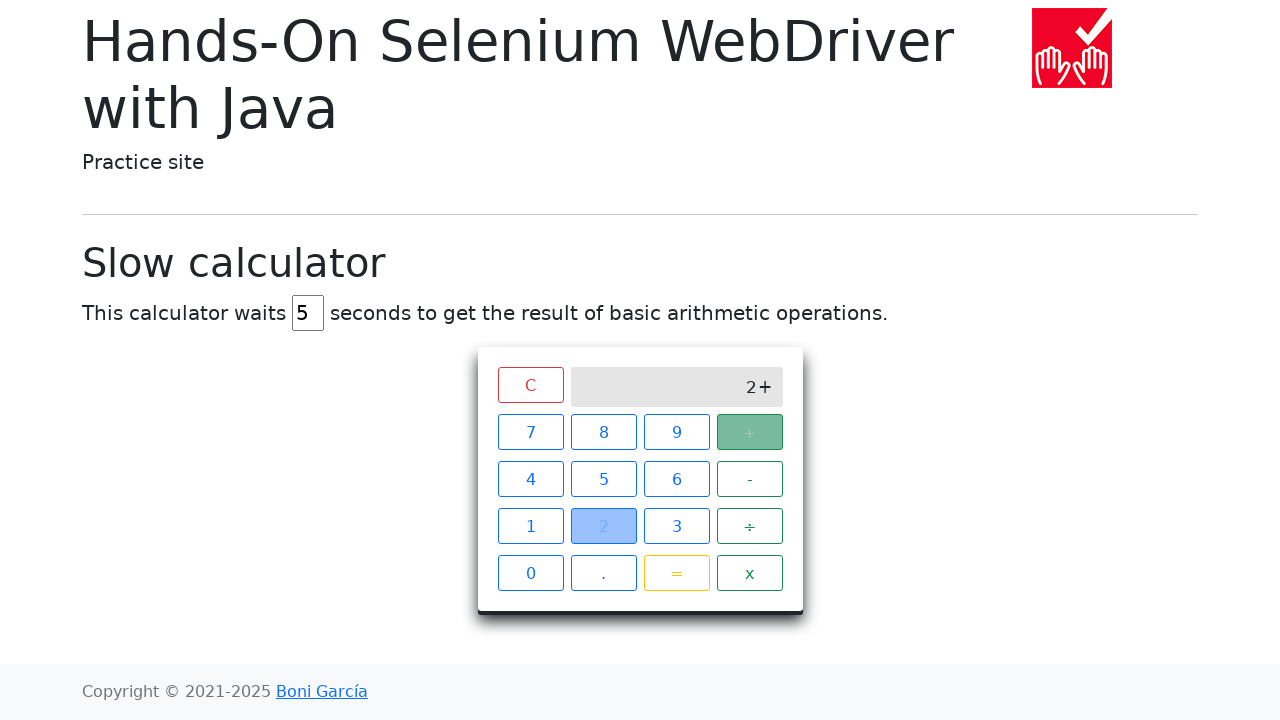

Clicked number 2 again on calculator at (604, 526) on xpath=//span[text()='2']
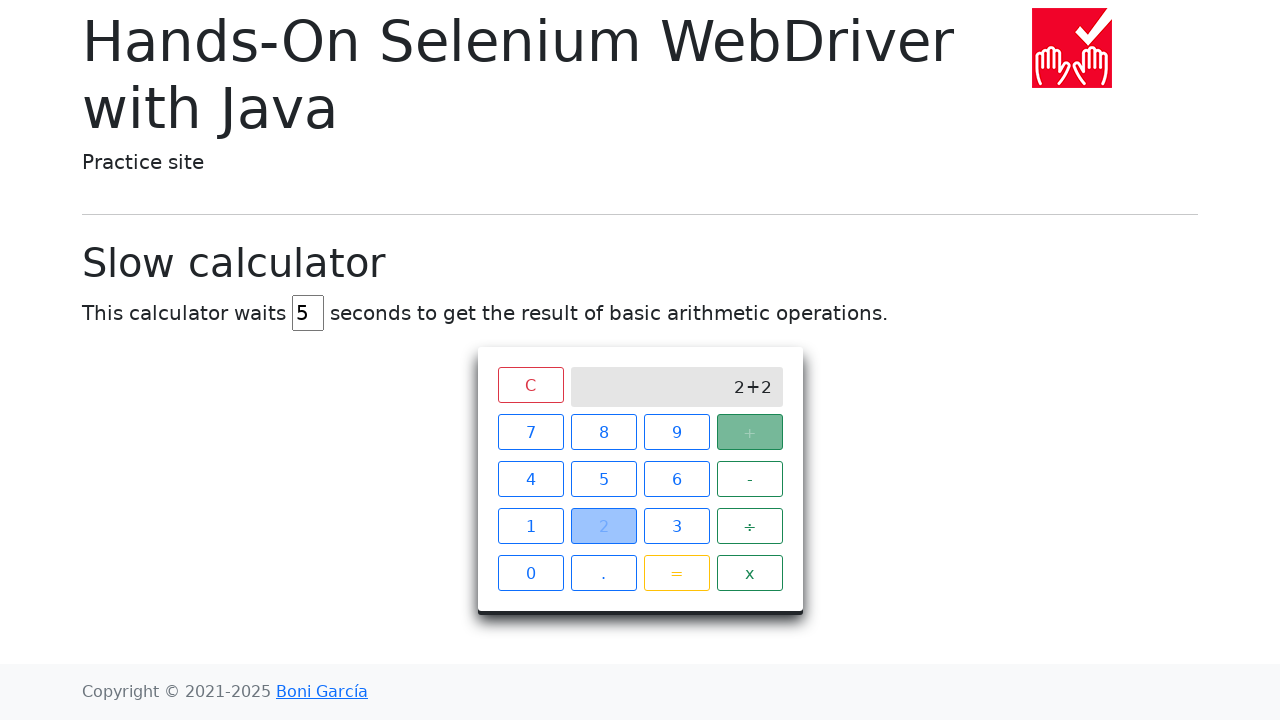

Clicked equals button to perform calculation at (676, 573) on xpath=//span[text()='=']
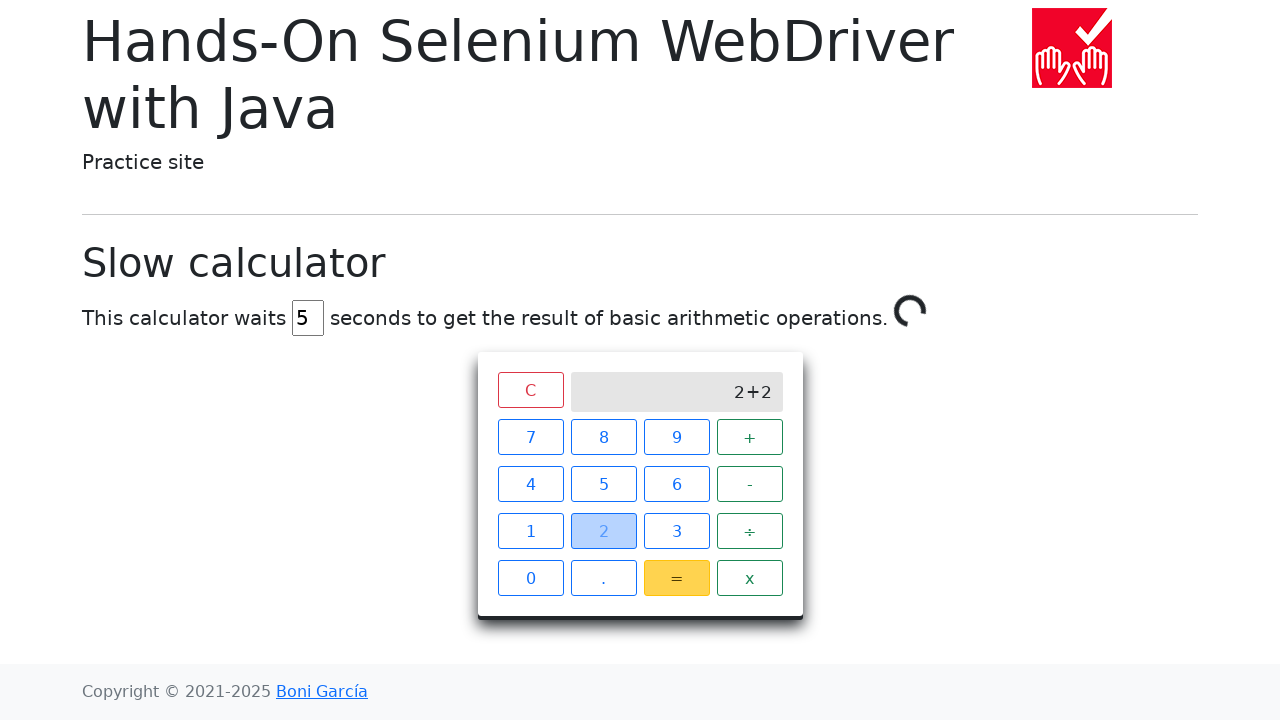

Waited for slow calculator to complete and display result of 4
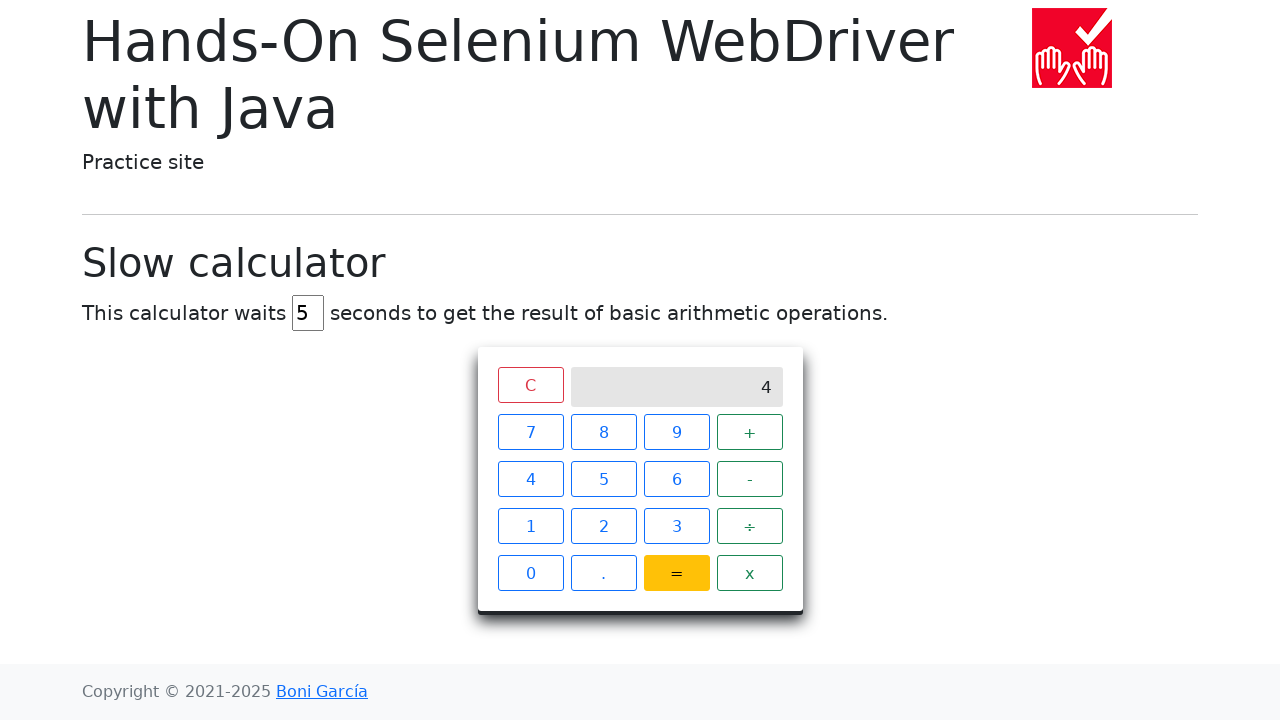

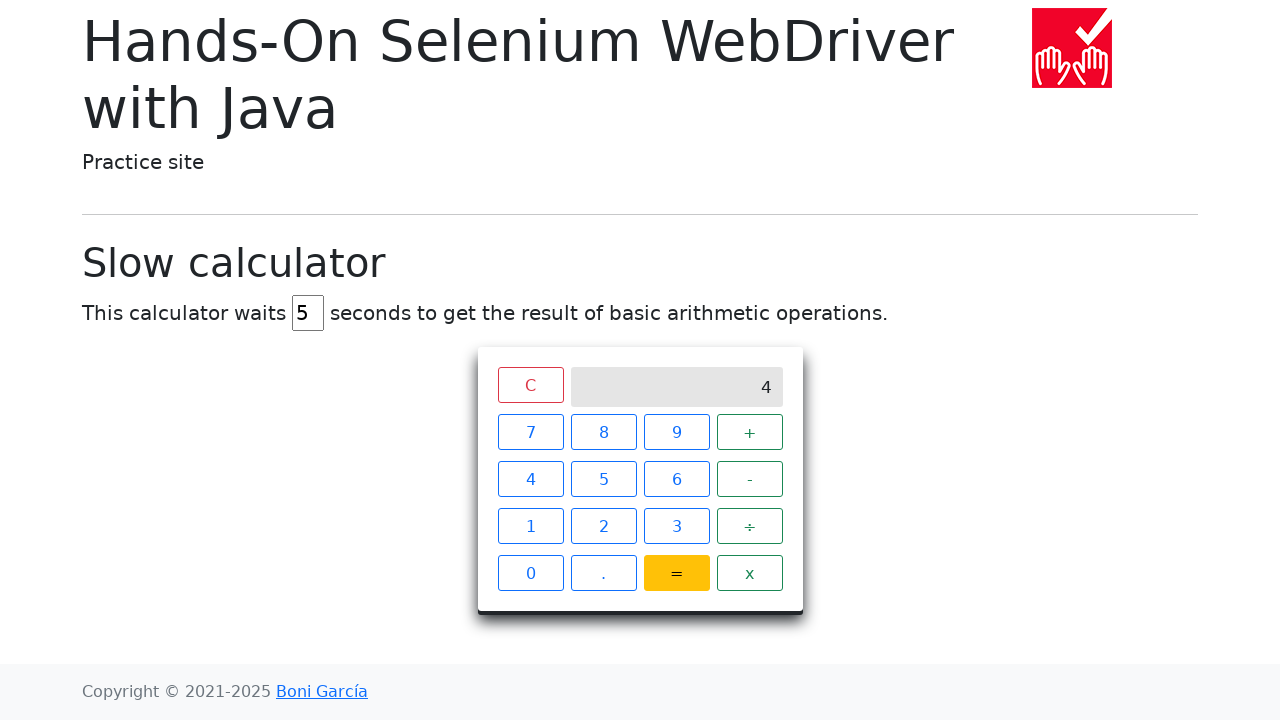